Tests dynamically loaded content by navigating to the Dynamic Loading page, clicking Example 1, then clicking Start and waiting for the dynamic content to appear.

Starting URL: https://the-internet.herokuapp.com/

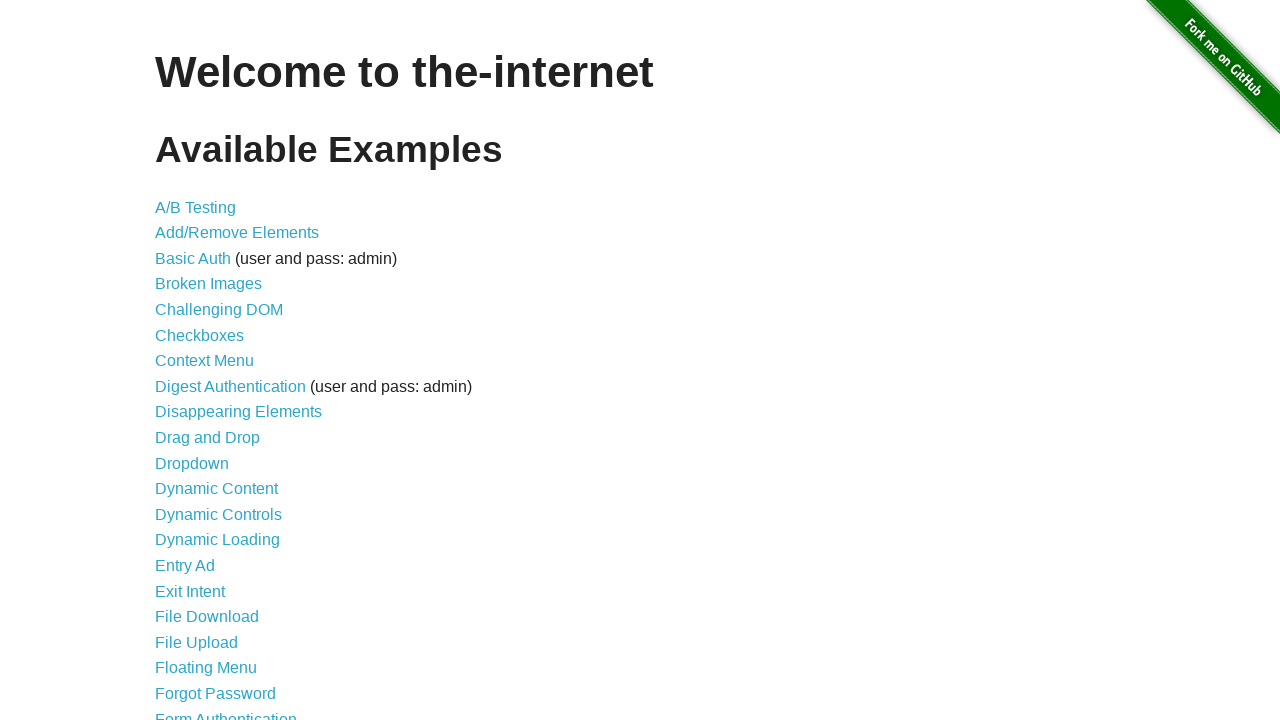

Clicked on Dynamic Loading link at (218, 540) on text=Dynamic Loading
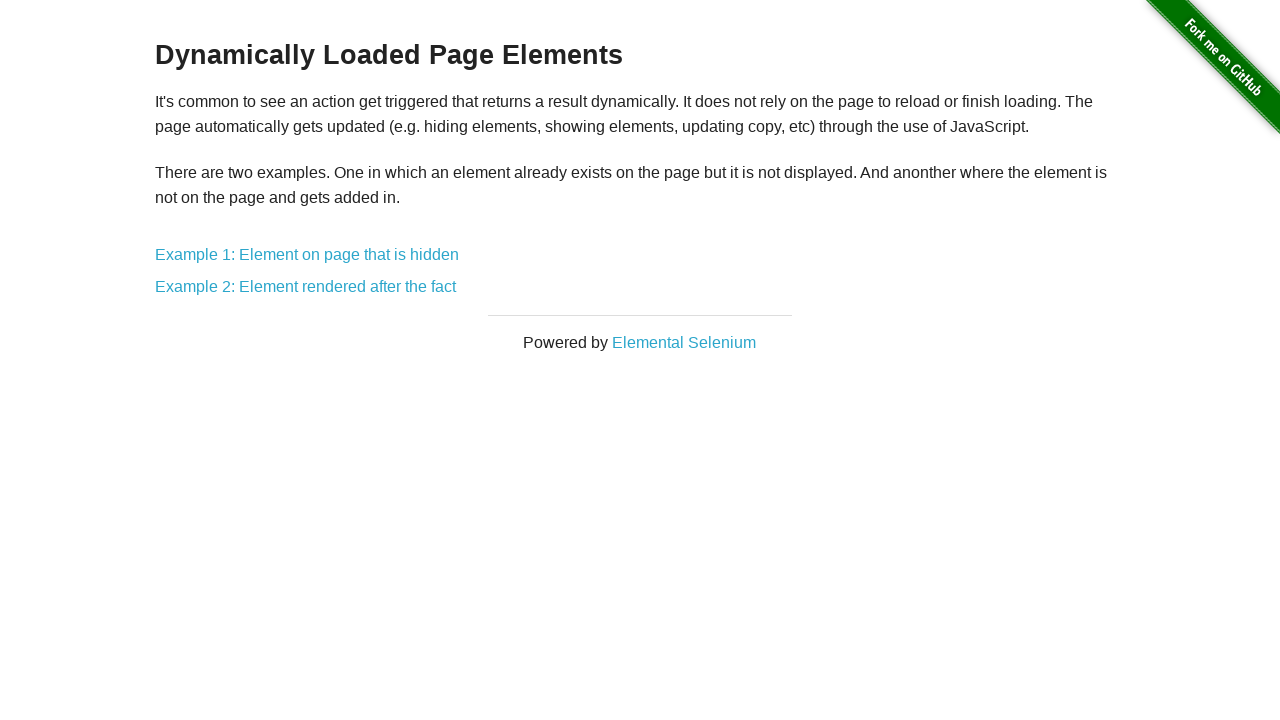

Dynamic Loading page header loaded
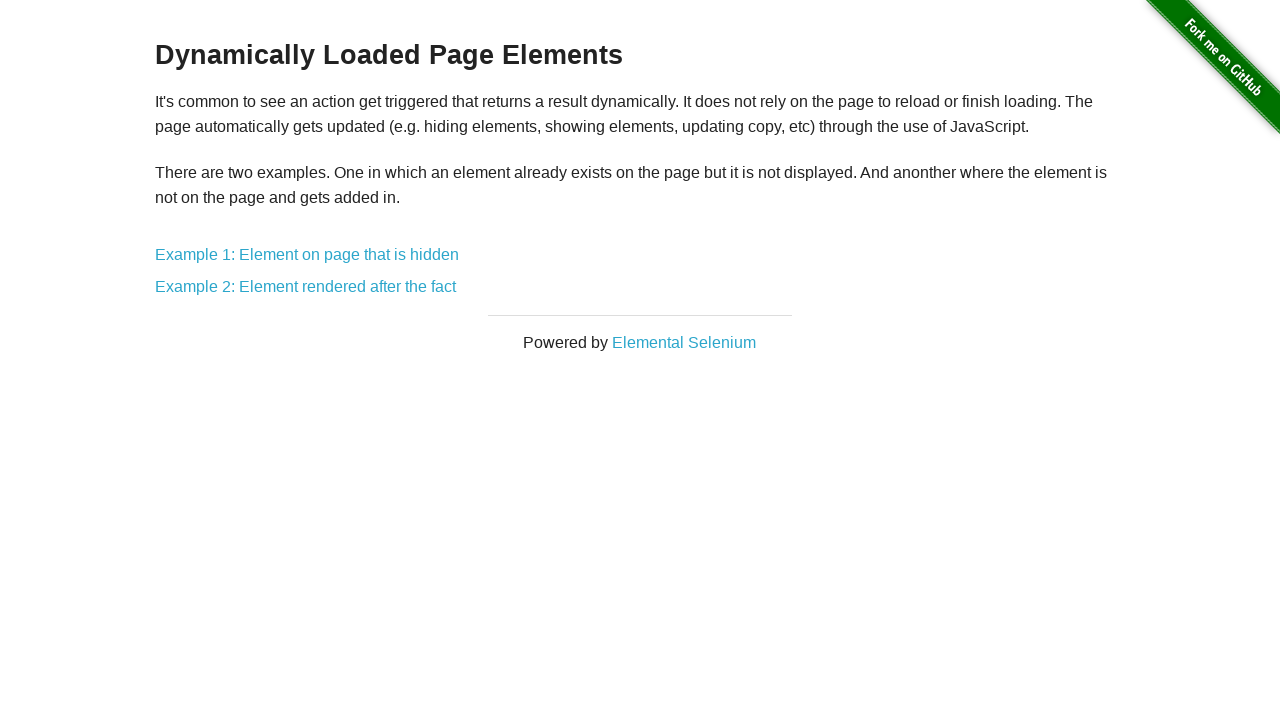

Clicked on Example 1 link at (307, 255) on text=Example 1
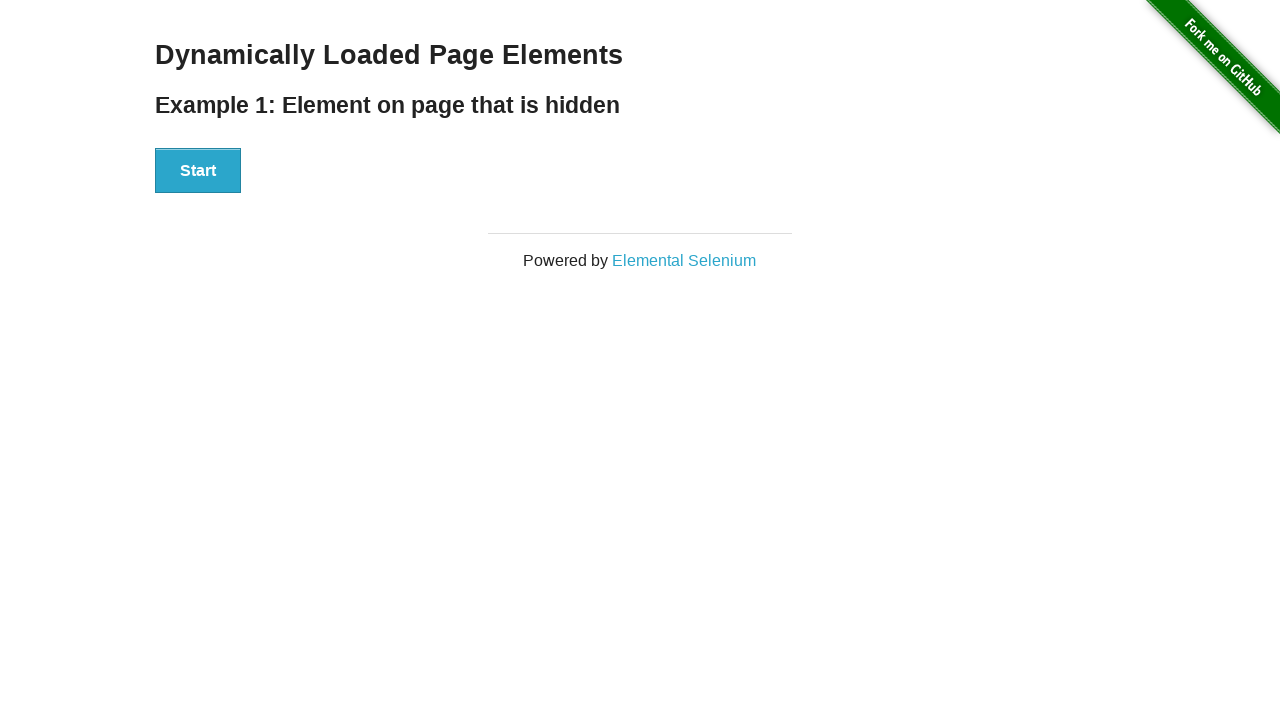

Clicked Start button to initiate dynamic loading at (198, 171) on button
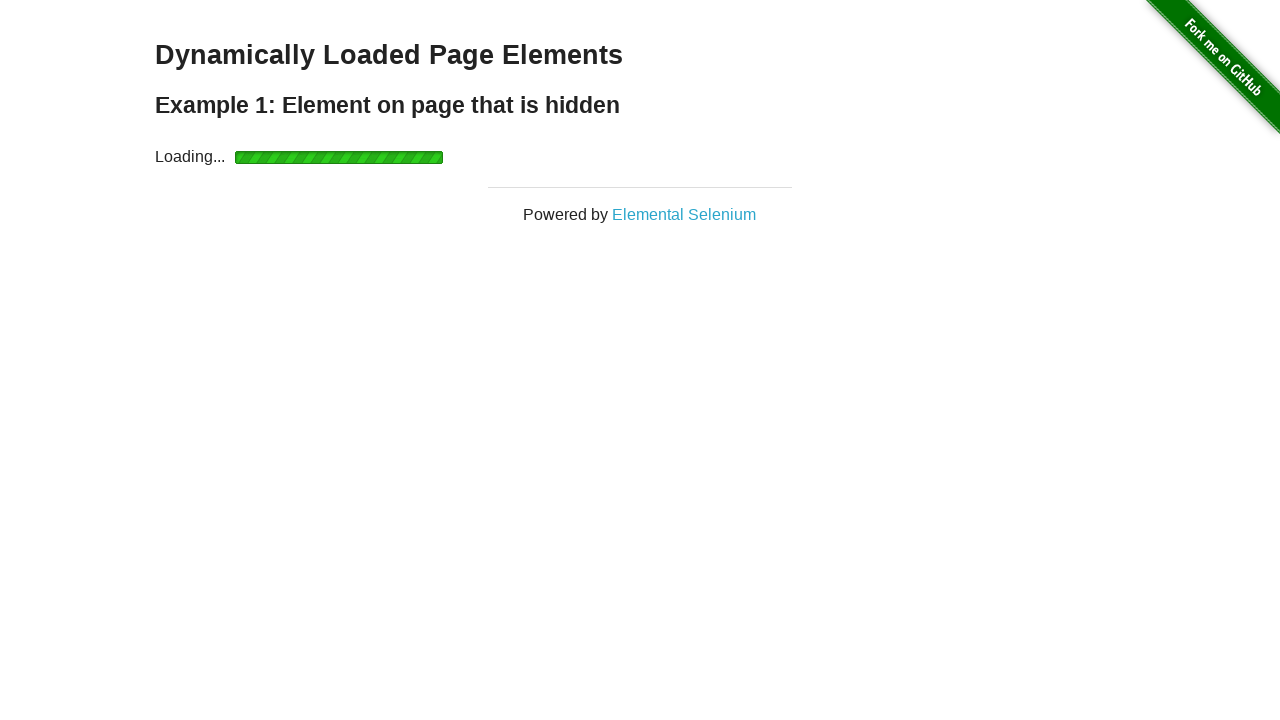

Dynamic content finished loading, finish element appeared
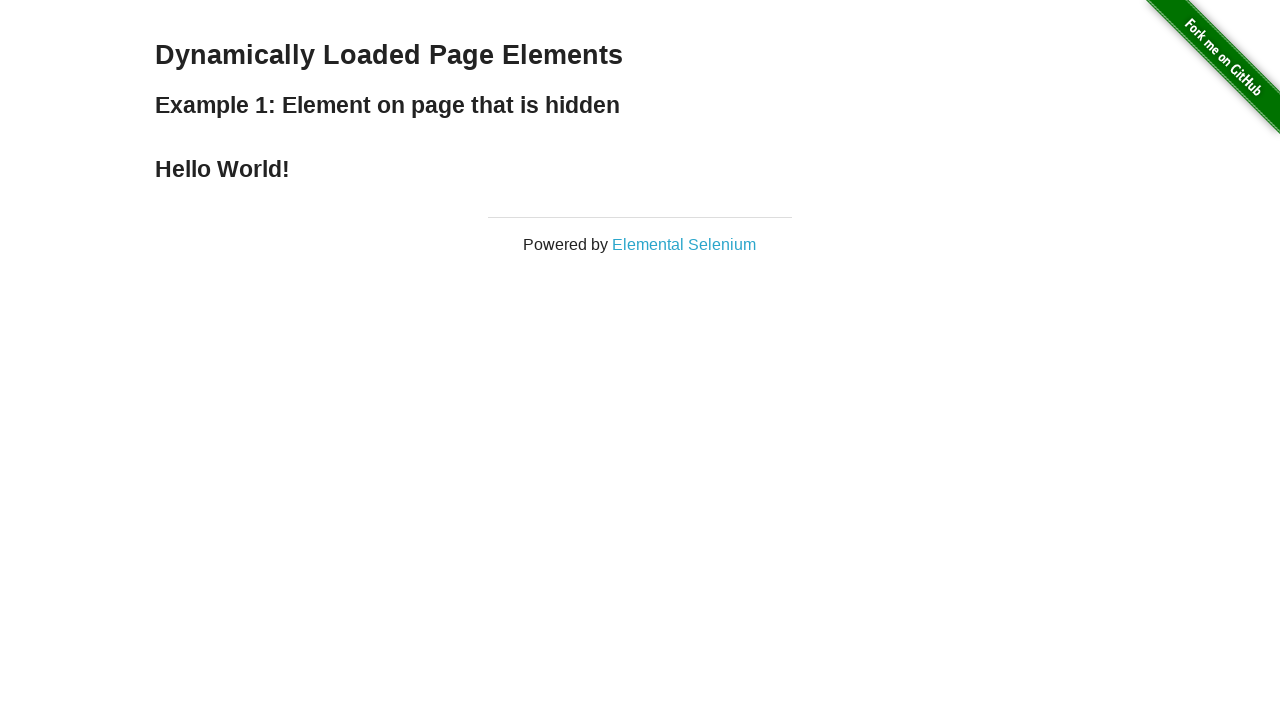

Located finish message element
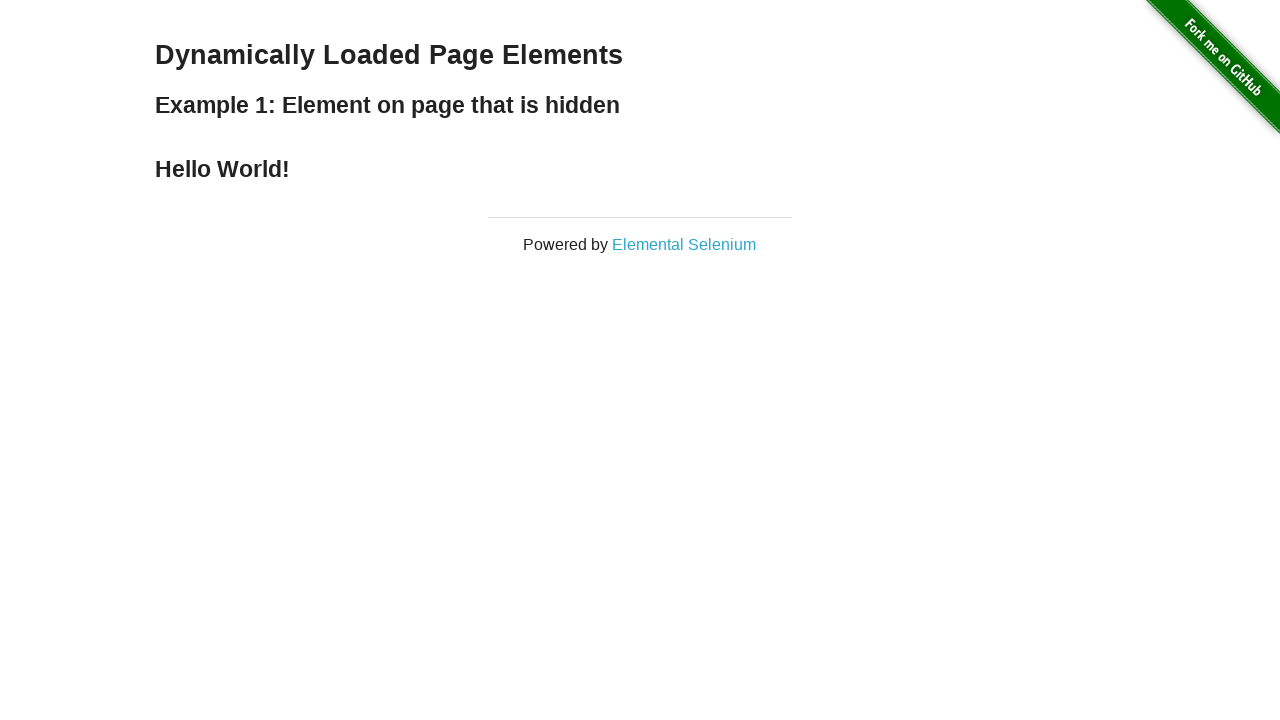

Verified finish message displays 'Hello World!'
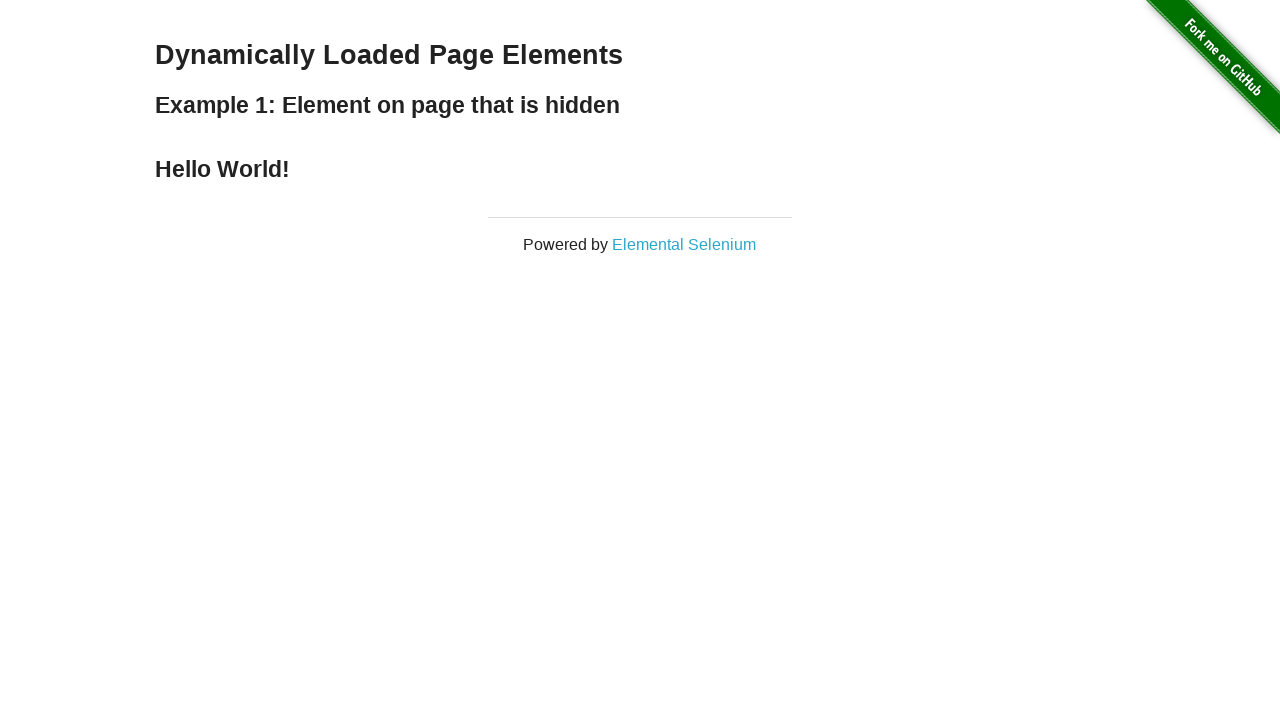

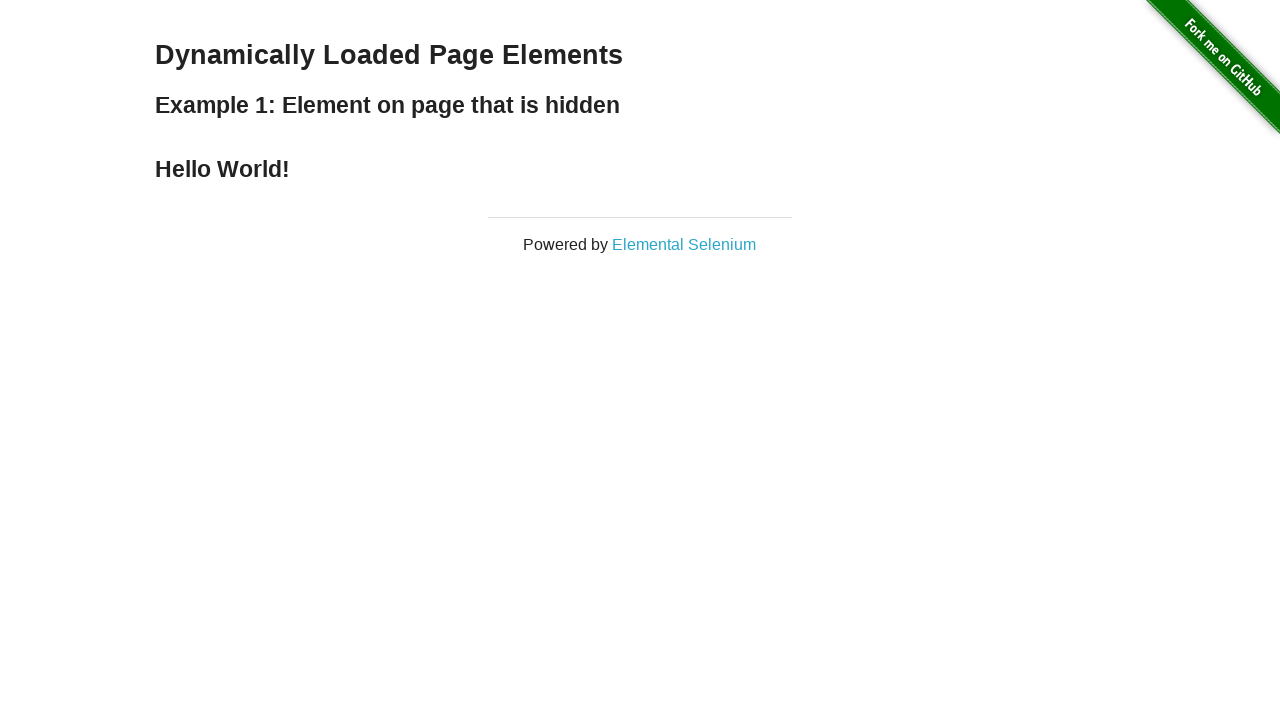